Tests that edits are cancelled when pressing Escape key

Starting URL: https://demo.playwright.dev/todomvc

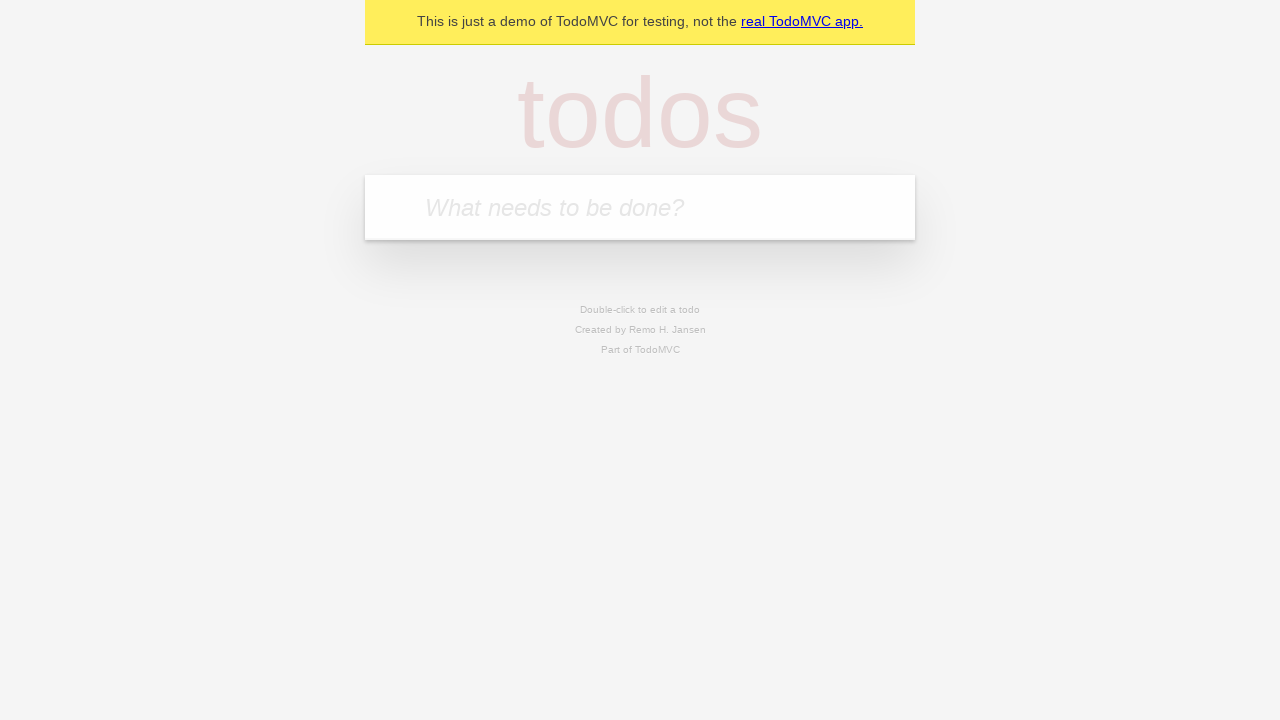

Filled todo input with 'buy some cheese' on internal:attr=[placeholder="What needs to be done?"i]
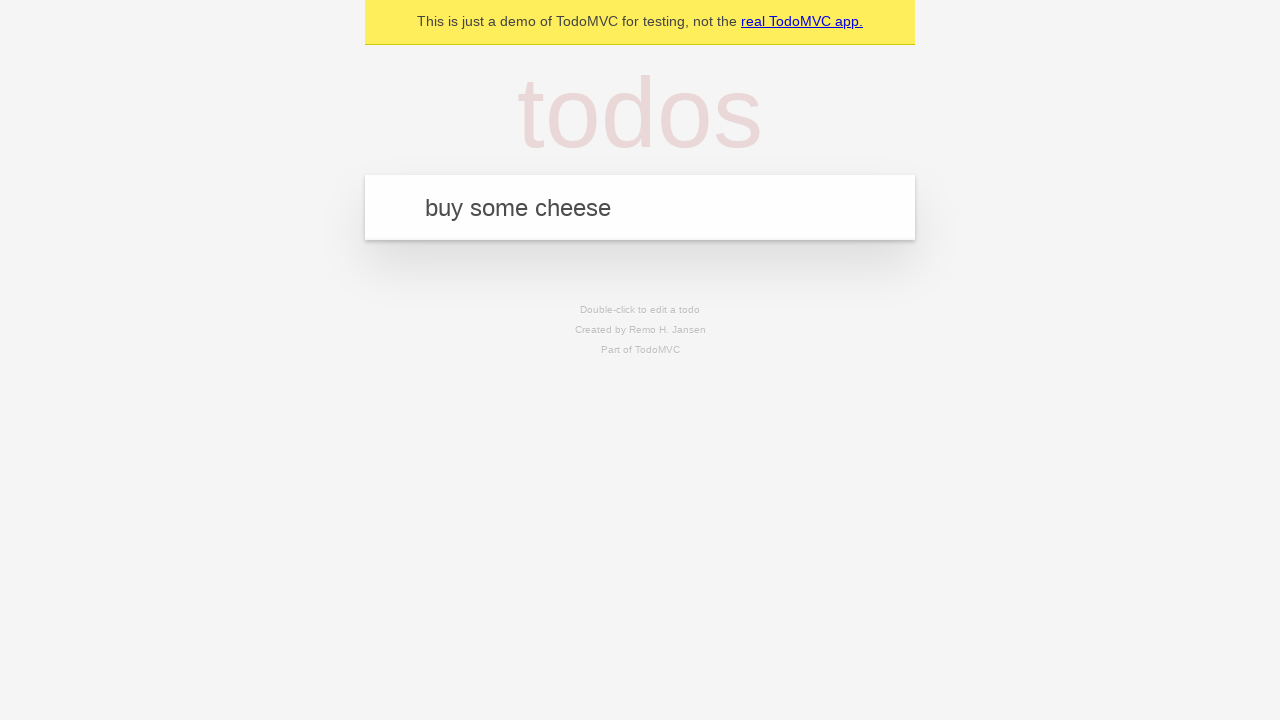

Pressed Enter to create first todo item on internal:attr=[placeholder="What needs to be done?"i]
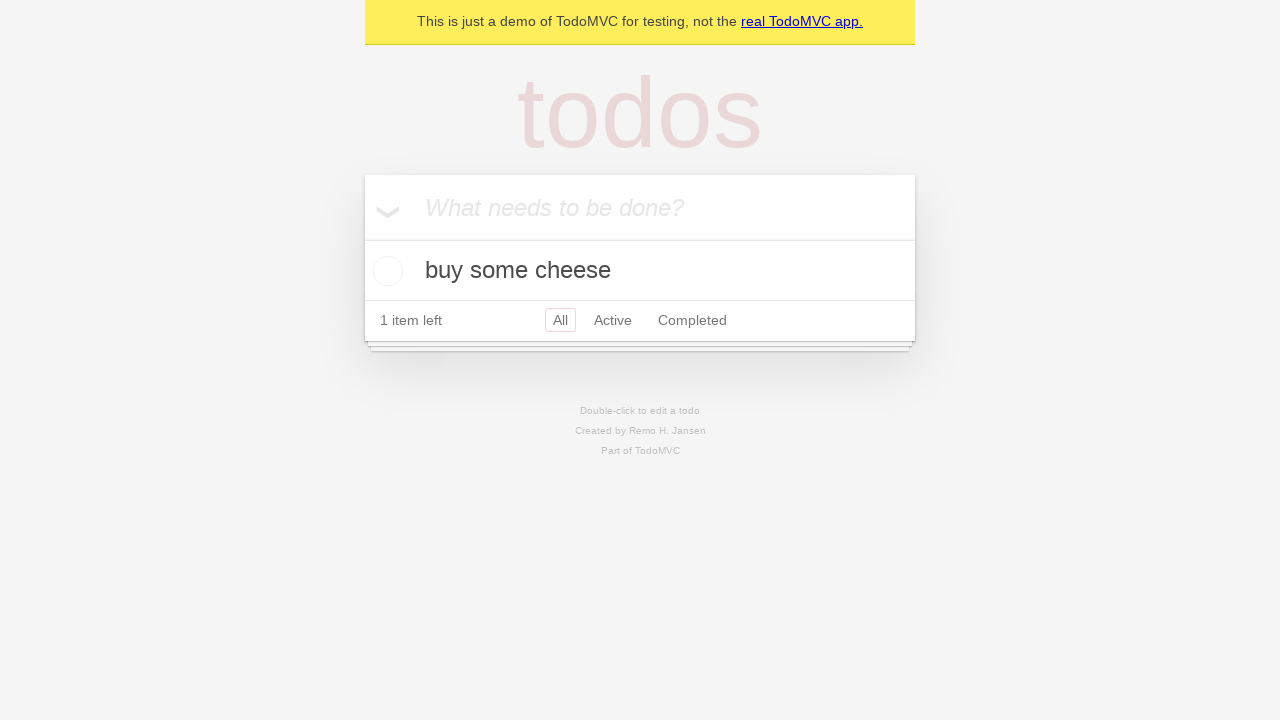

Filled todo input with 'feed the cat' on internal:attr=[placeholder="What needs to be done?"i]
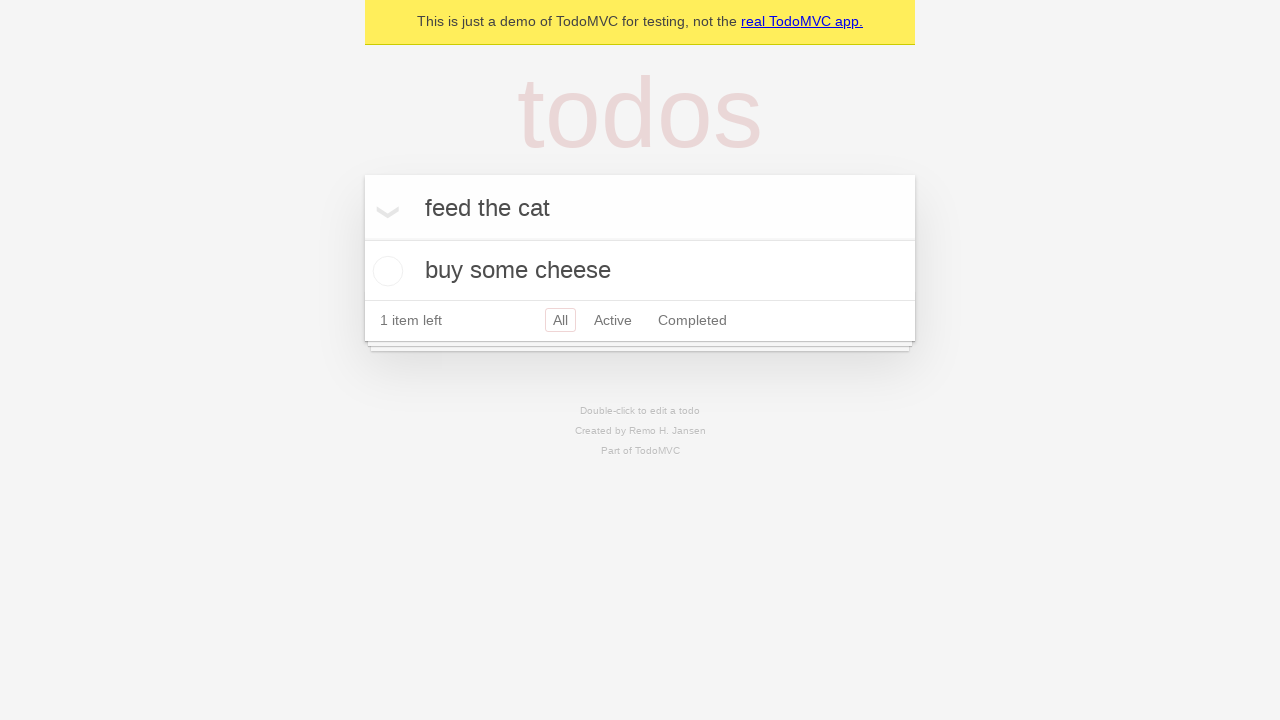

Pressed Enter to create second todo item on internal:attr=[placeholder="What needs to be done?"i]
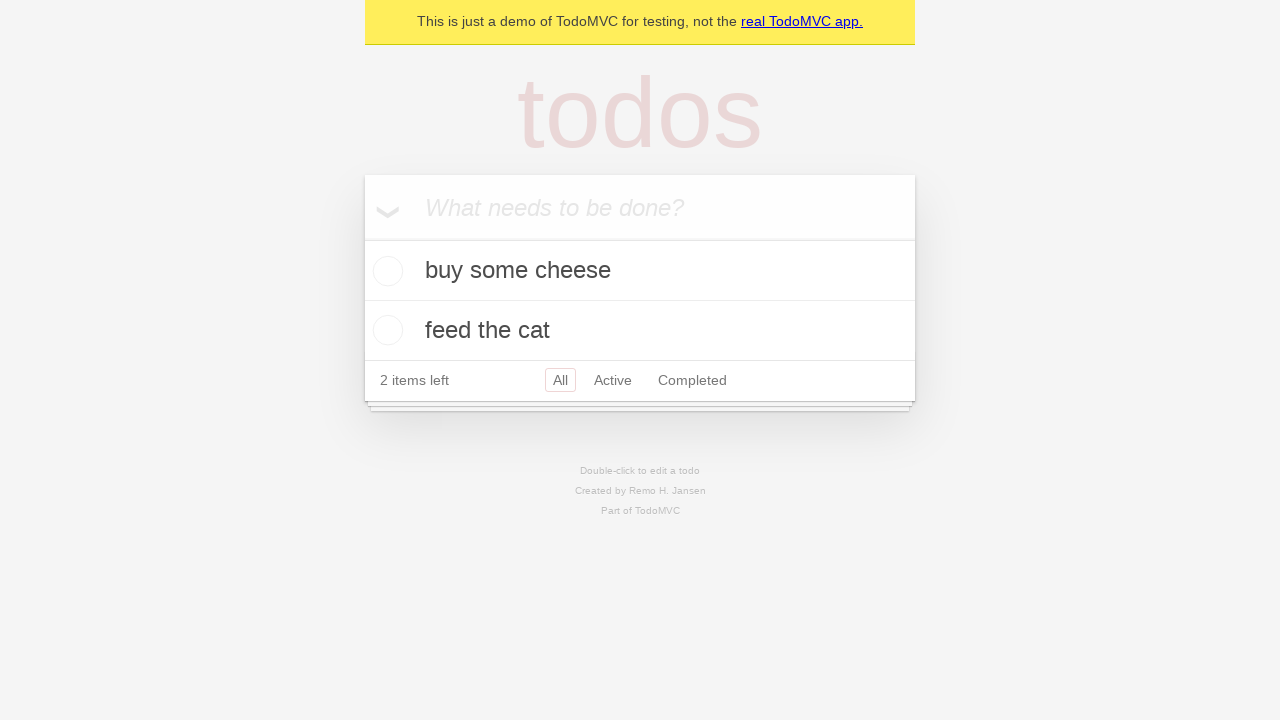

Filled todo input with 'book a doctors appointment' on internal:attr=[placeholder="What needs to be done?"i]
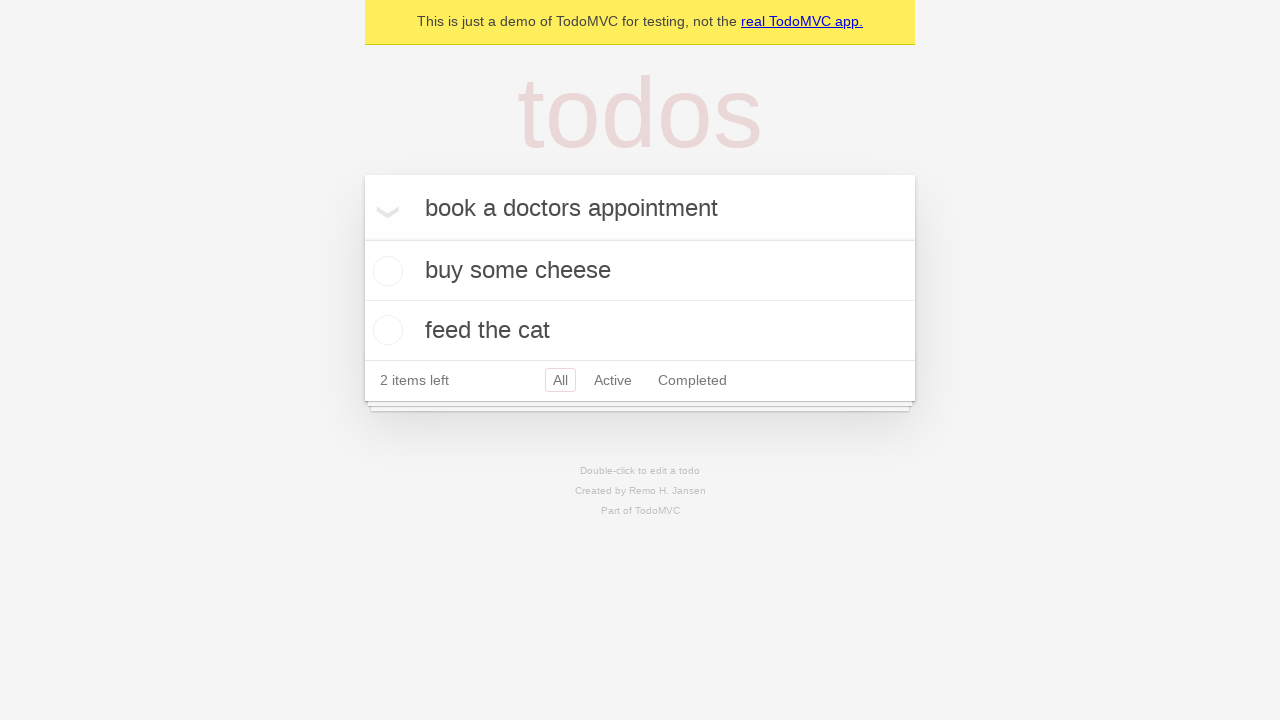

Pressed Enter to create third todo item on internal:attr=[placeholder="What needs to be done?"i]
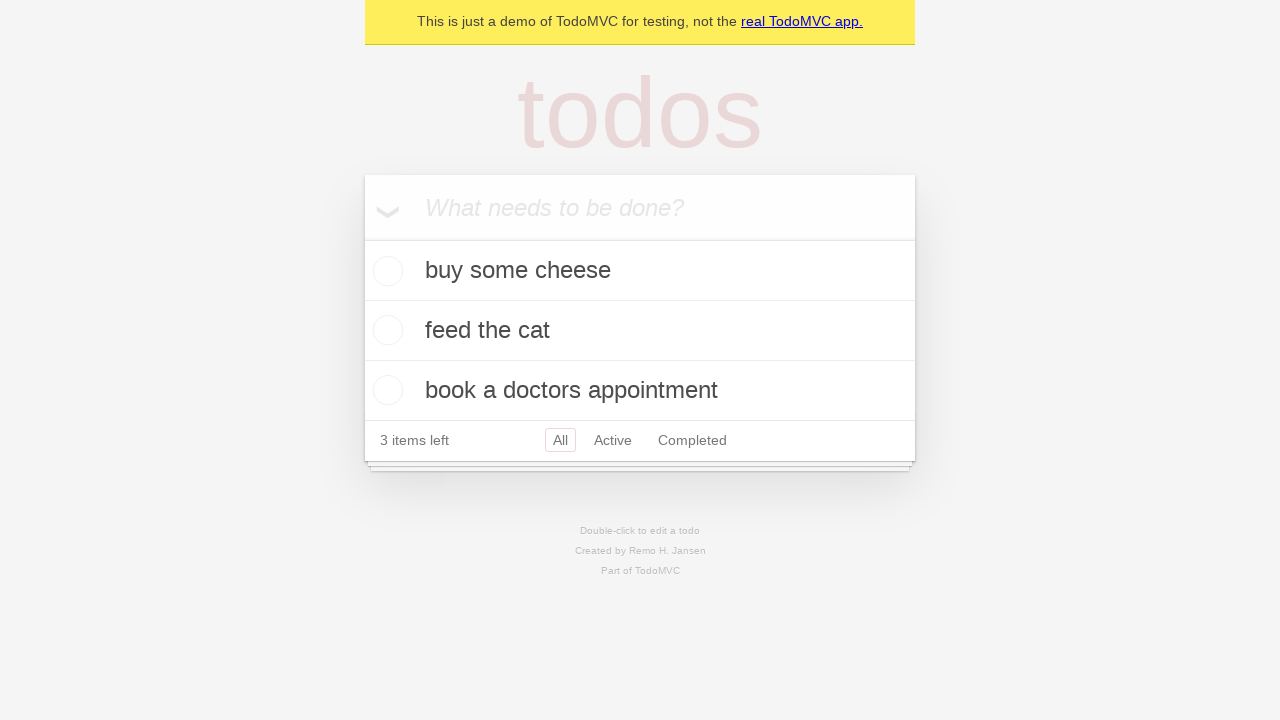

Double-clicked second todo item to enter edit mode at (640, 331) on internal:testid=[data-testid="todo-item"s] >> nth=1
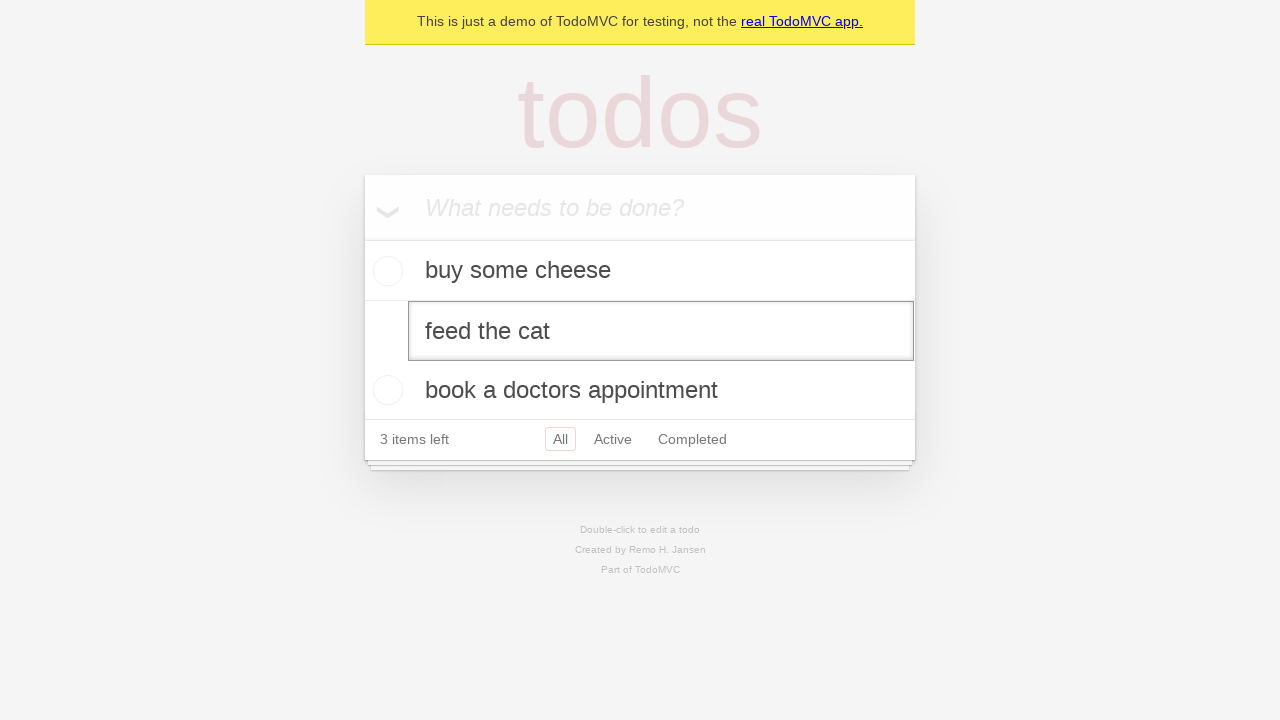

Filled edit textbox with 'buy some sausages' on internal:testid=[data-testid="todo-item"s] >> nth=1 >> internal:role=textbox[nam
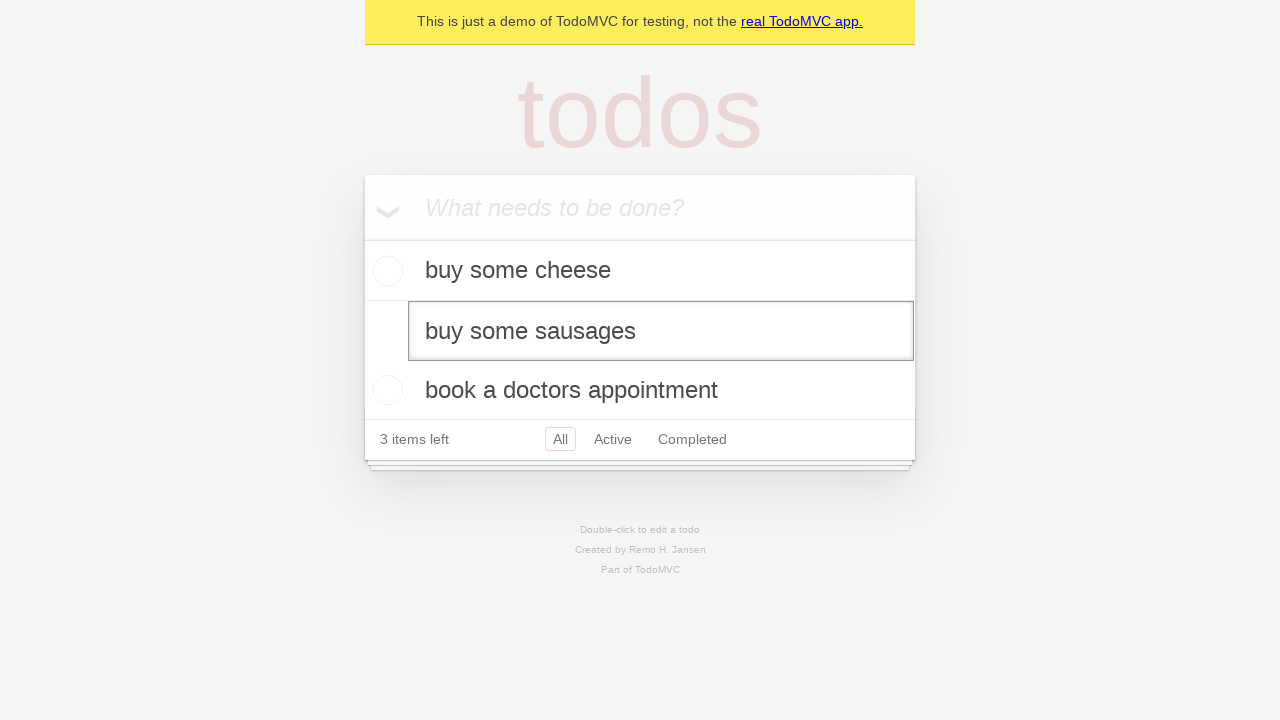

Pressed Escape to cancel edits on second todo item on internal:testid=[data-testid="todo-item"s] >> nth=1 >> internal:role=textbox[nam
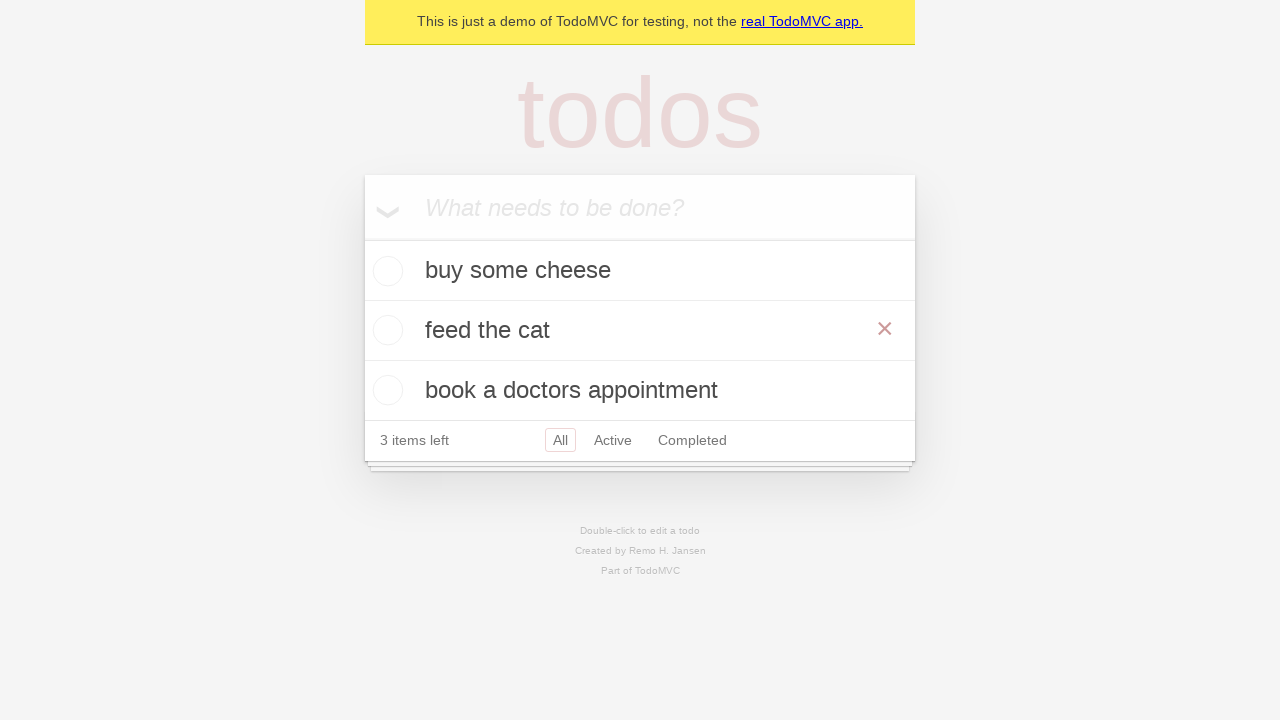

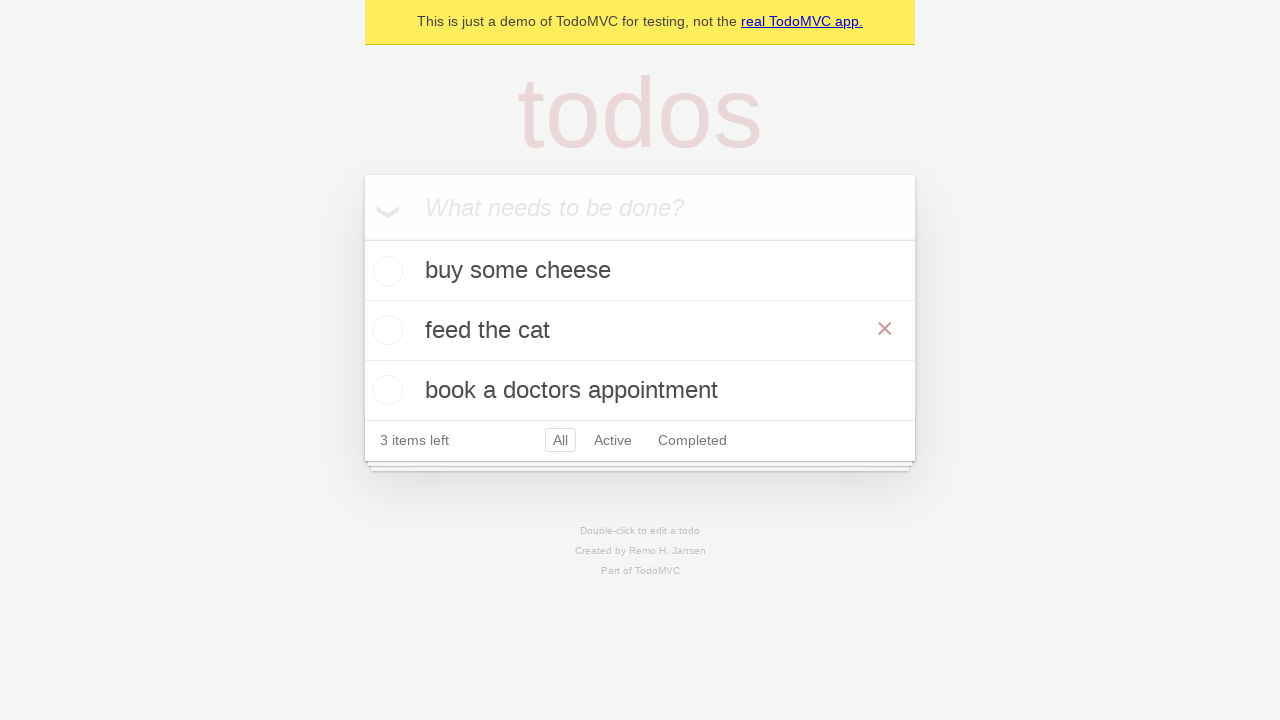